Tests keyboard key press functionality by sending a space key to a target element and verifying the result text displays the correct key that was pressed.

Starting URL: http://the-internet.herokuapp.com/key_presses

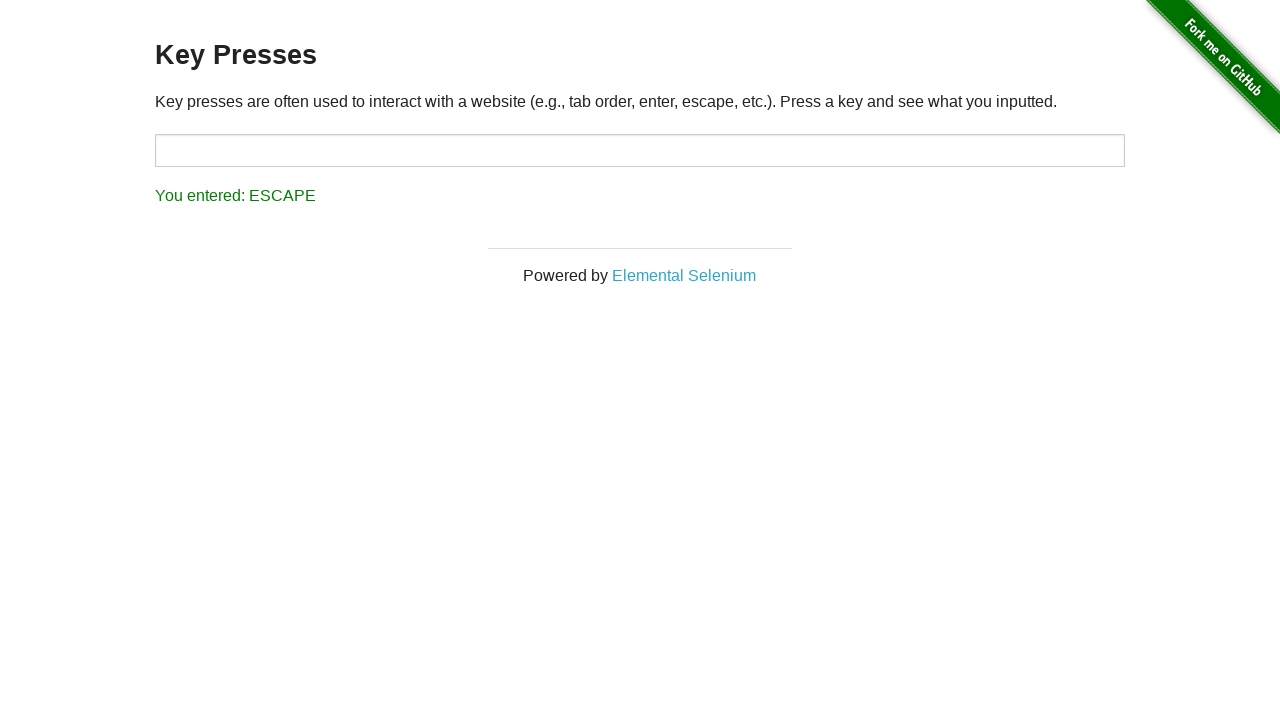

Pressed Space key on target element on #target
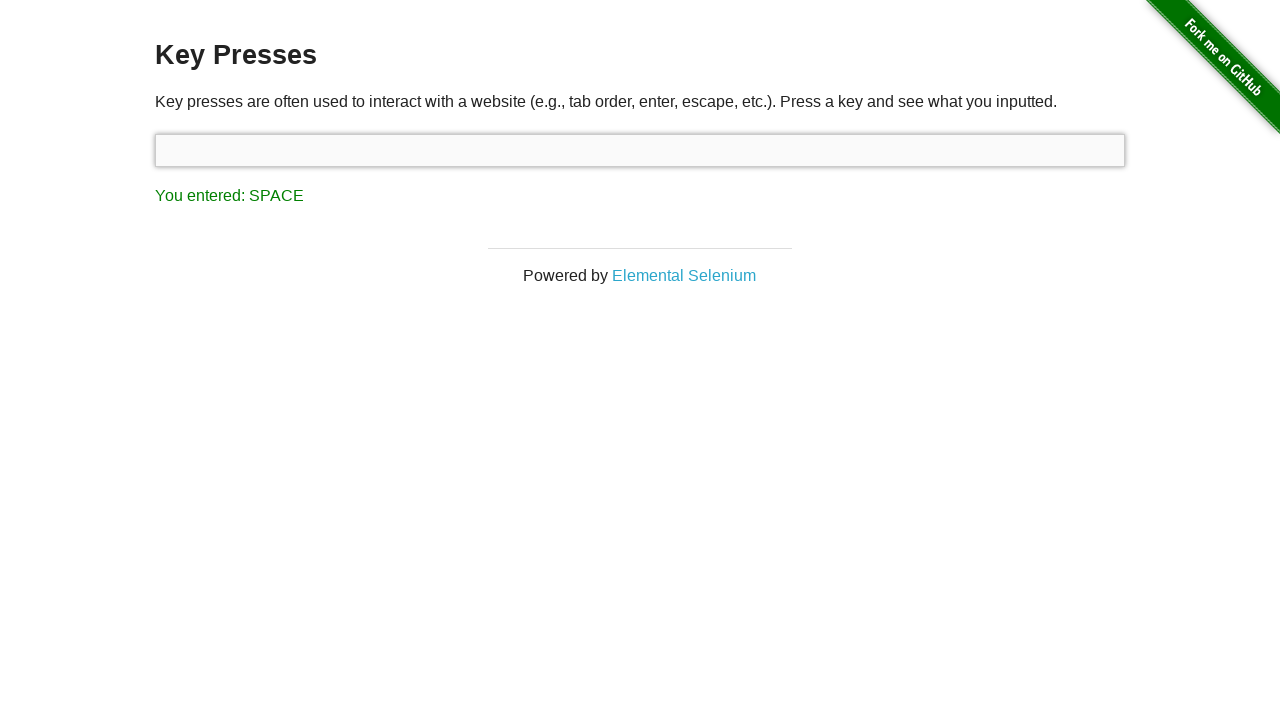

Result element loaded after space key press
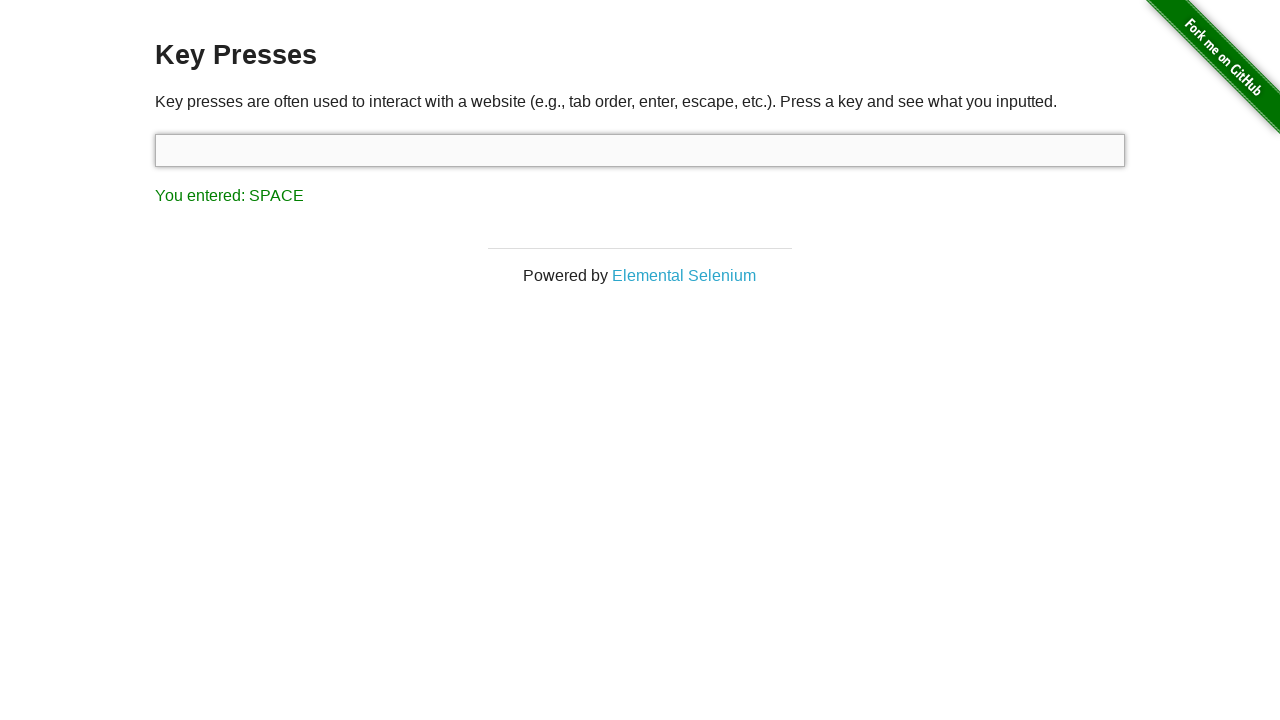

Retrieved result text content
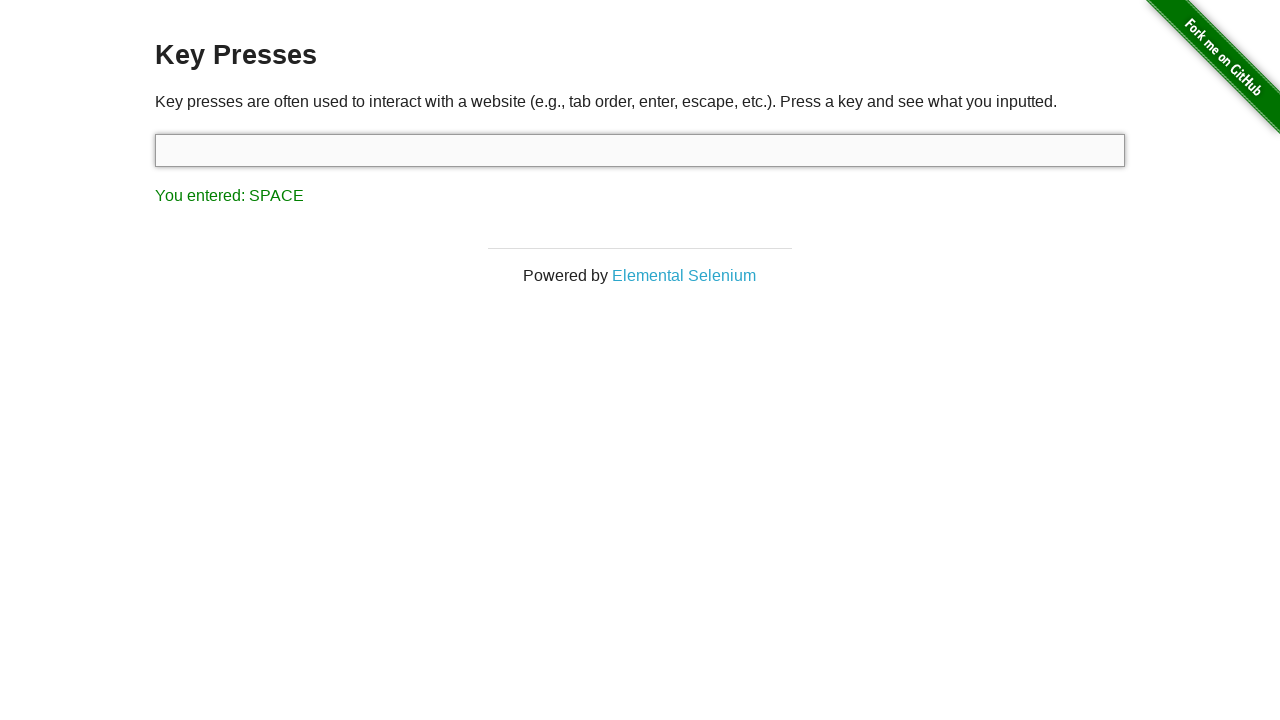

Verified result text displays 'You entered: SPACE'
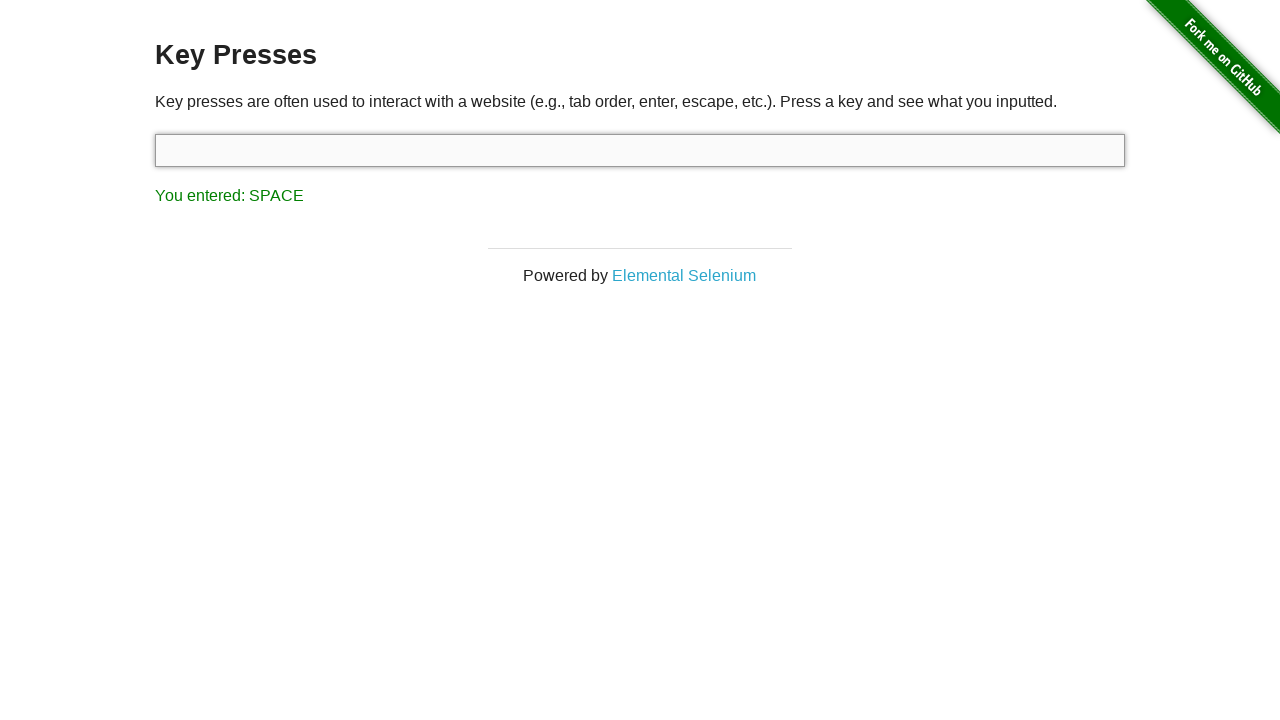

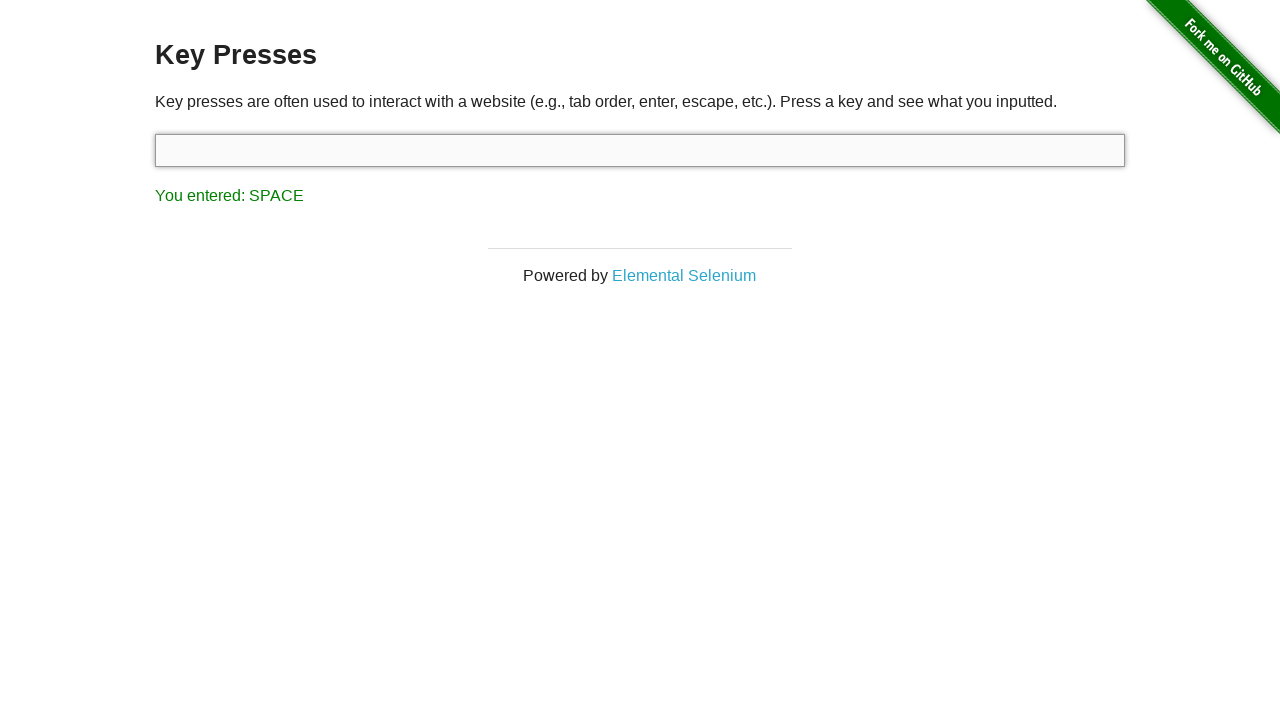